Tests that a todo item is removed when edited to an empty string

Starting URL: https://demo.playwright.dev/todomvc

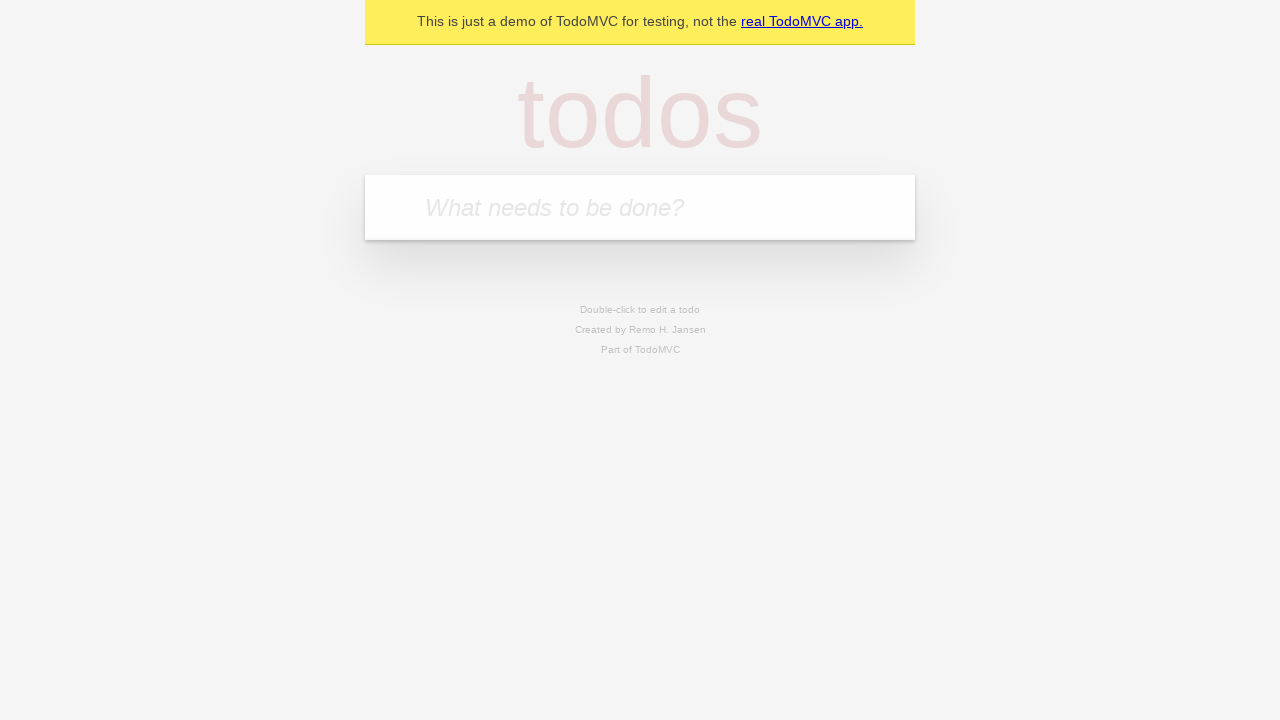

Filled todo input with 'buy some cheese' on internal:attr=[placeholder="What needs to be done?"i]
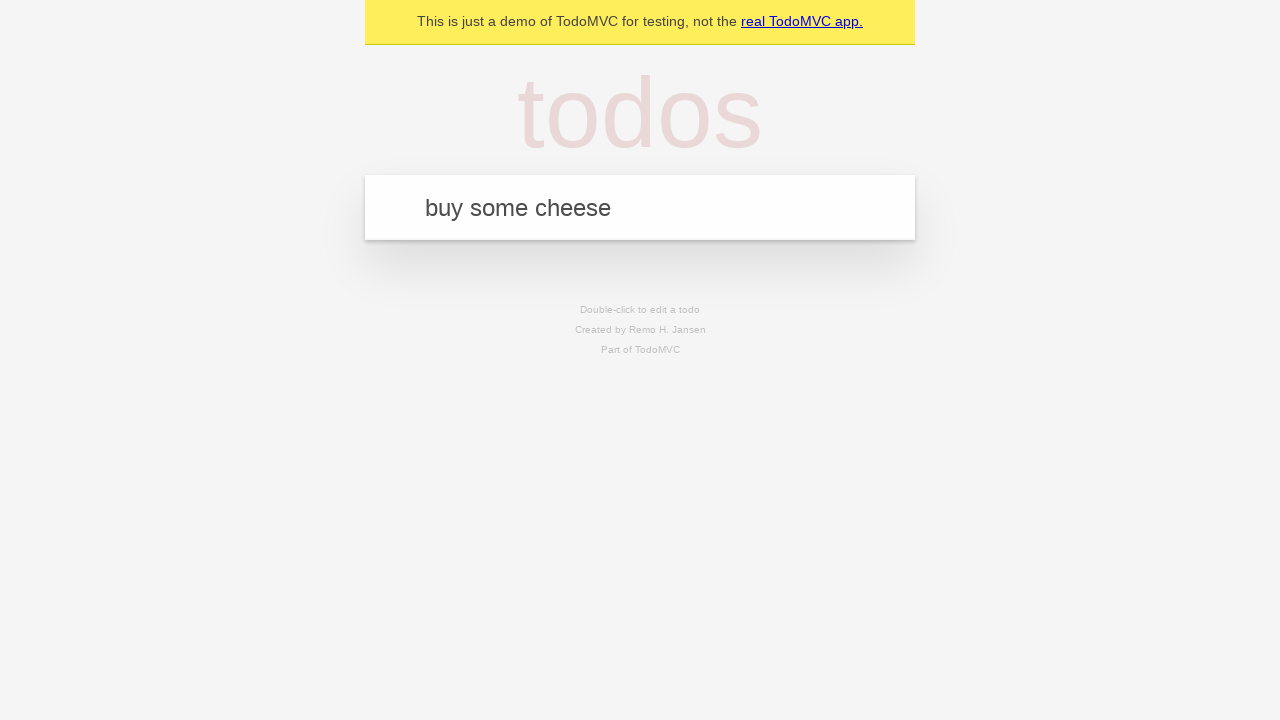

Pressed Enter to add todo 'buy some cheese' on internal:attr=[placeholder="What needs to be done?"i]
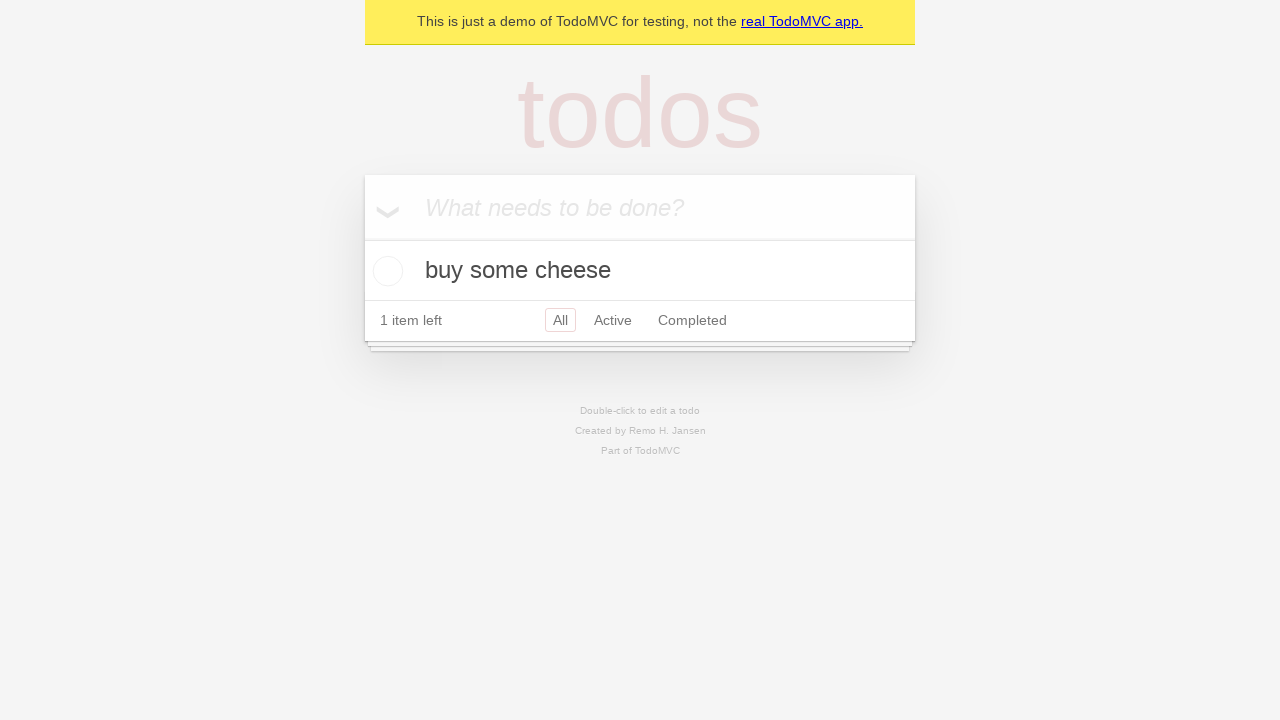

Filled todo input with 'feed the cat' on internal:attr=[placeholder="What needs to be done?"i]
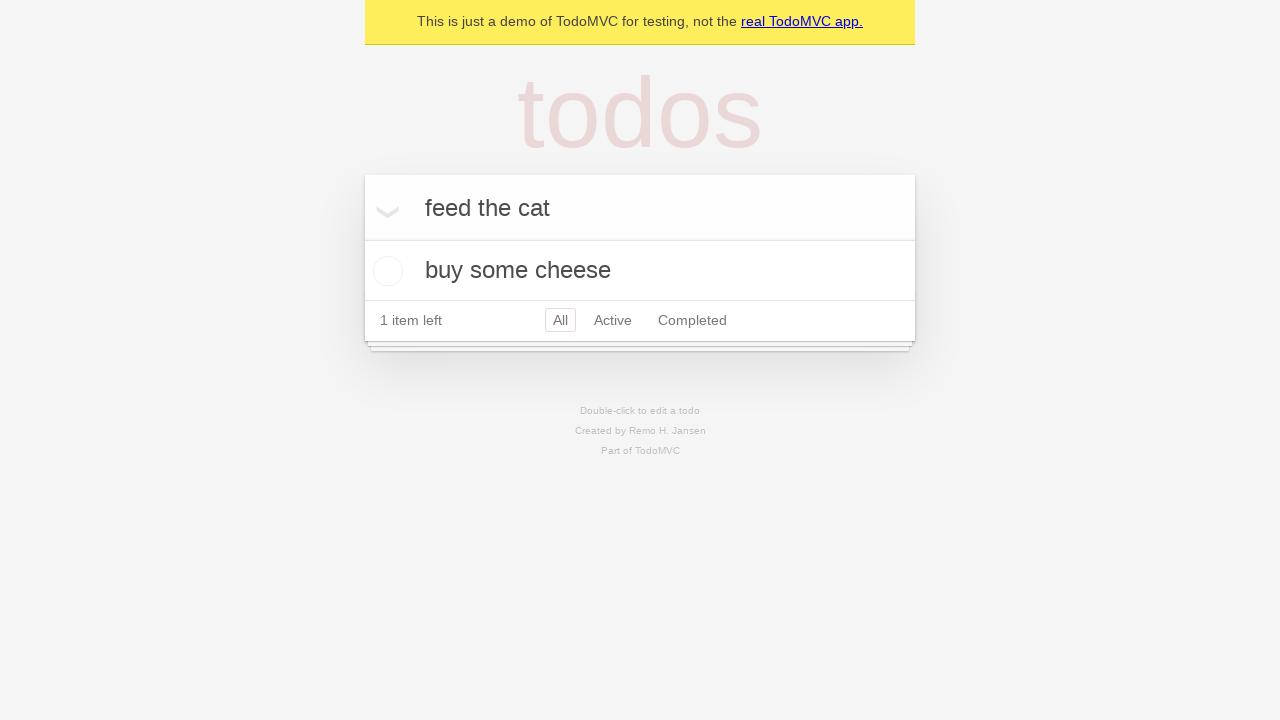

Pressed Enter to add todo 'feed the cat' on internal:attr=[placeholder="What needs to be done?"i]
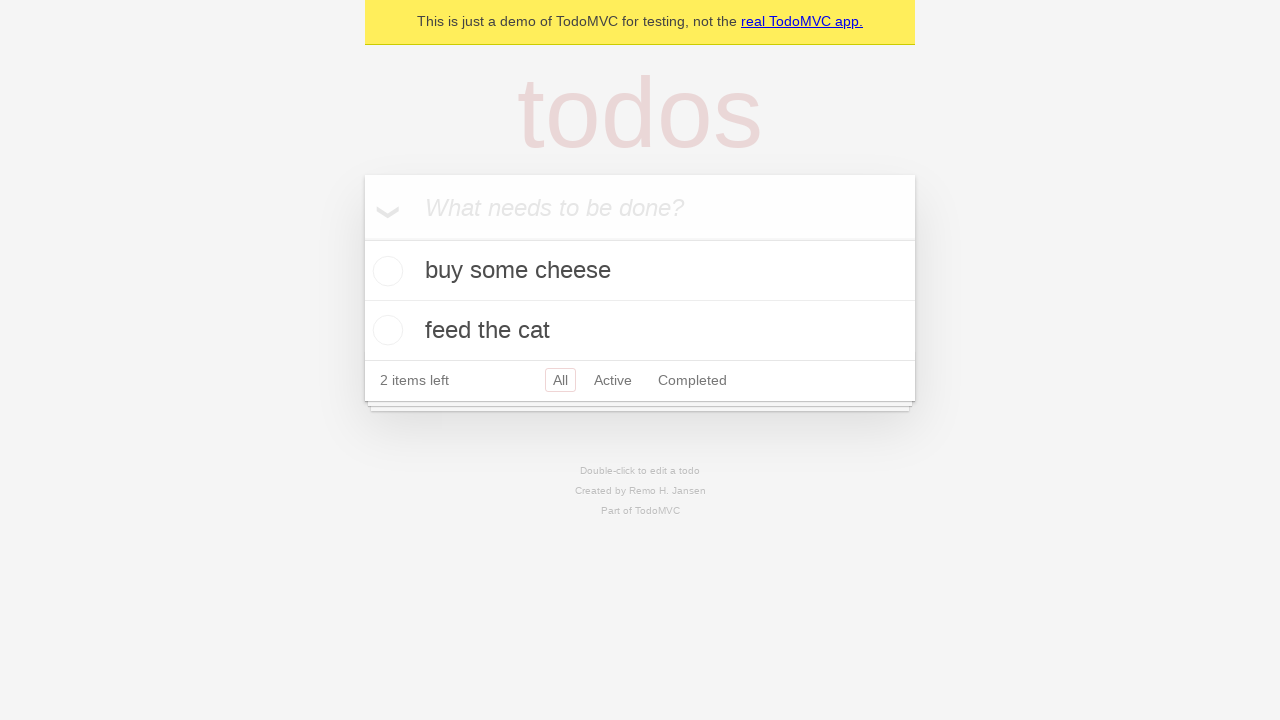

Filled todo input with 'book a doctors appointment' on internal:attr=[placeholder="What needs to be done?"i]
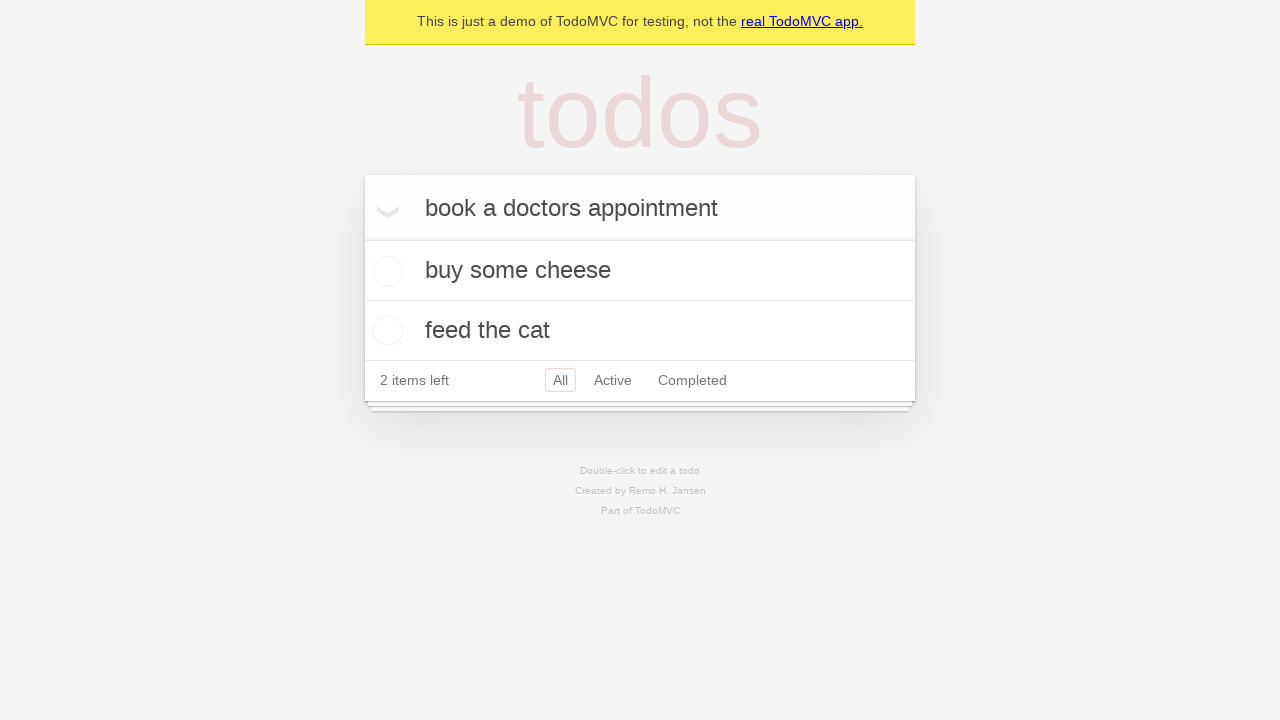

Pressed Enter to add todo 'book a doctors appointment' on internal:attr=[placeholder="What needs to be done?"i]
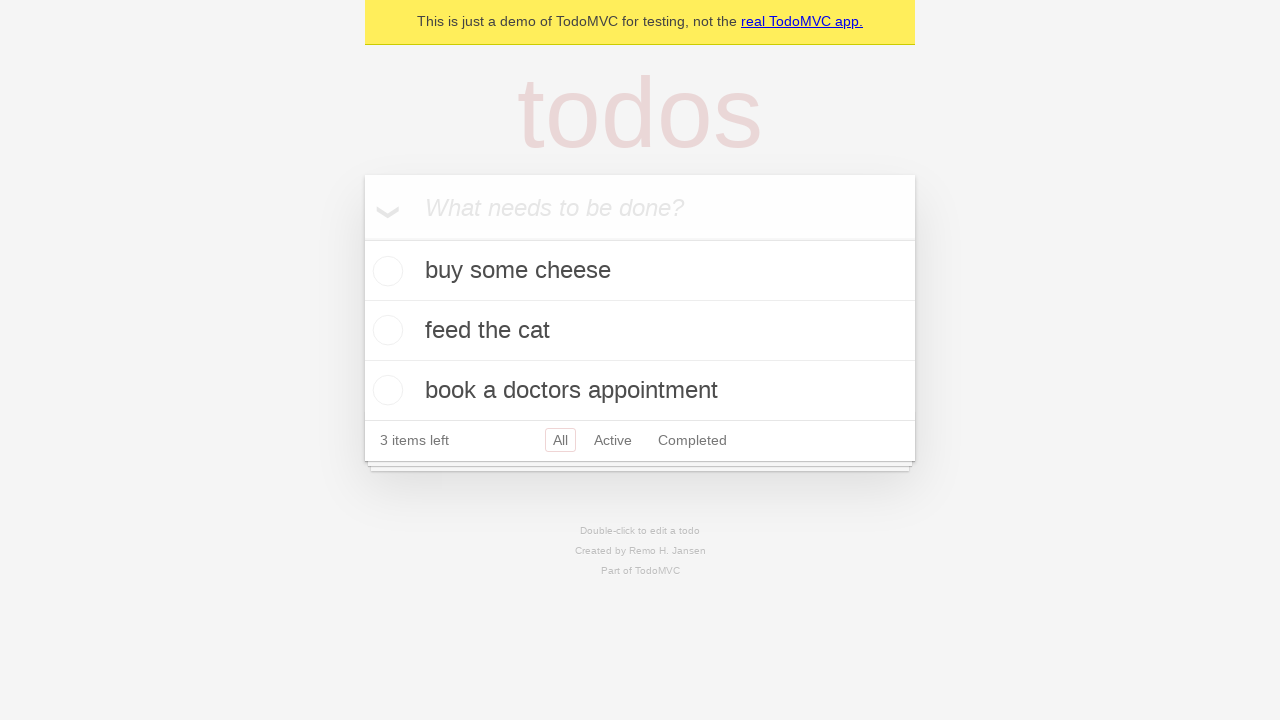

Double-clicked the second todo item to enter edit mode at (640, 331) on internal:testid=[data-testid="todo-item"s] >> nth=1
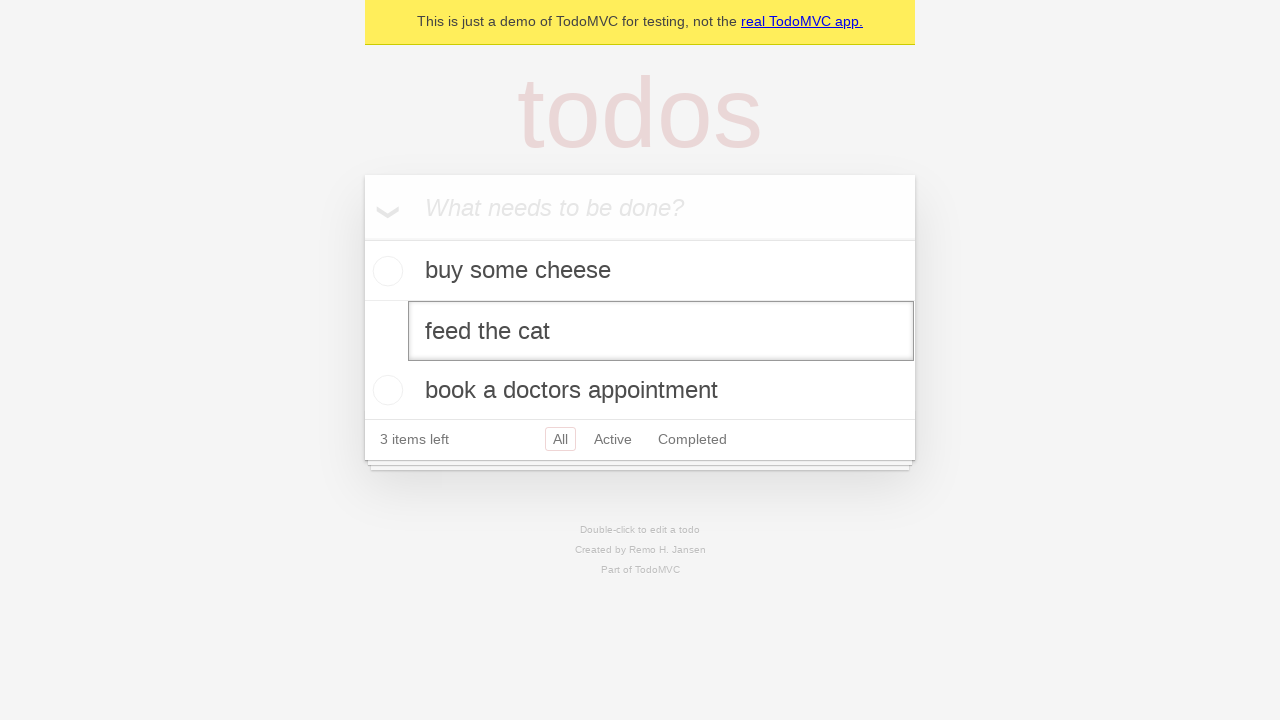

Cleared the text in the edit field on internal:testid=[data-testid="todo-item"s] >> nth=1 >> internal:role=textbox[nam
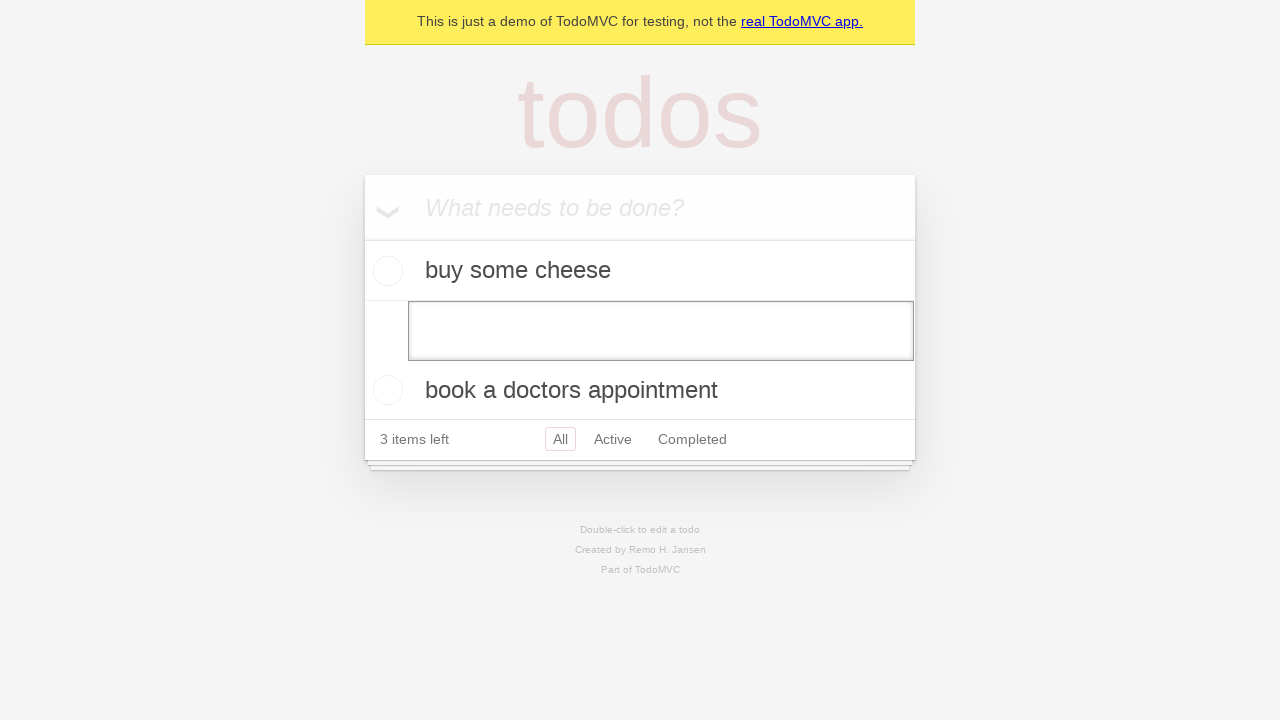

Pressed Enter to confirm empty text and remove the todo item on internal:testid=[data-testid="todo-item"s] >> nth=1 >> internal:role=textbox[nam
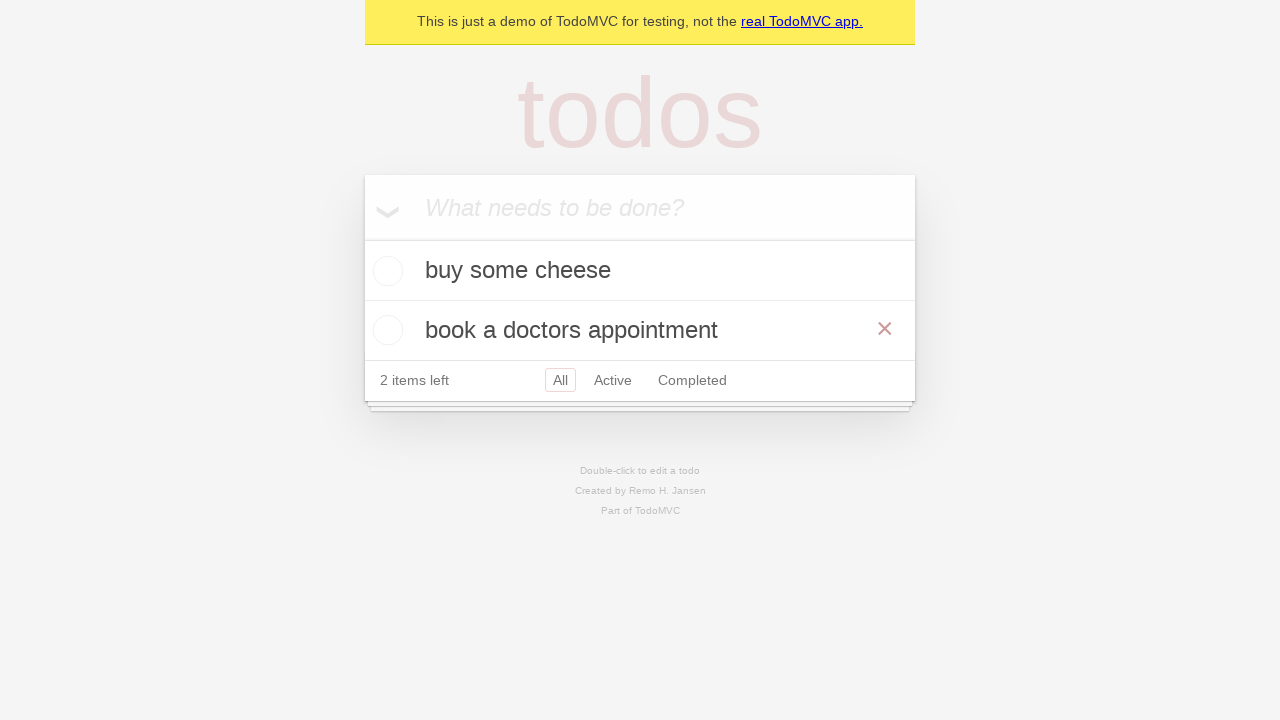

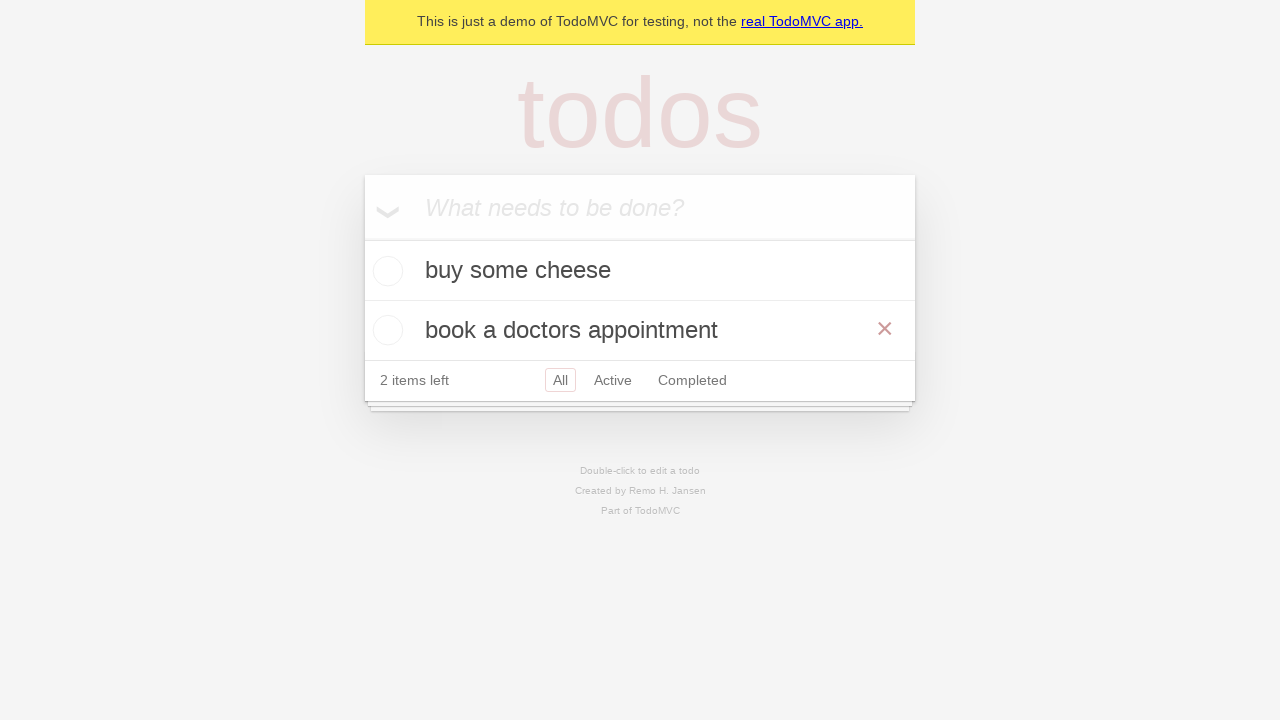